Tests that clicking Clear completed removes completed items from the list

Starting URL: https://demo.playwright.dev/todomvc

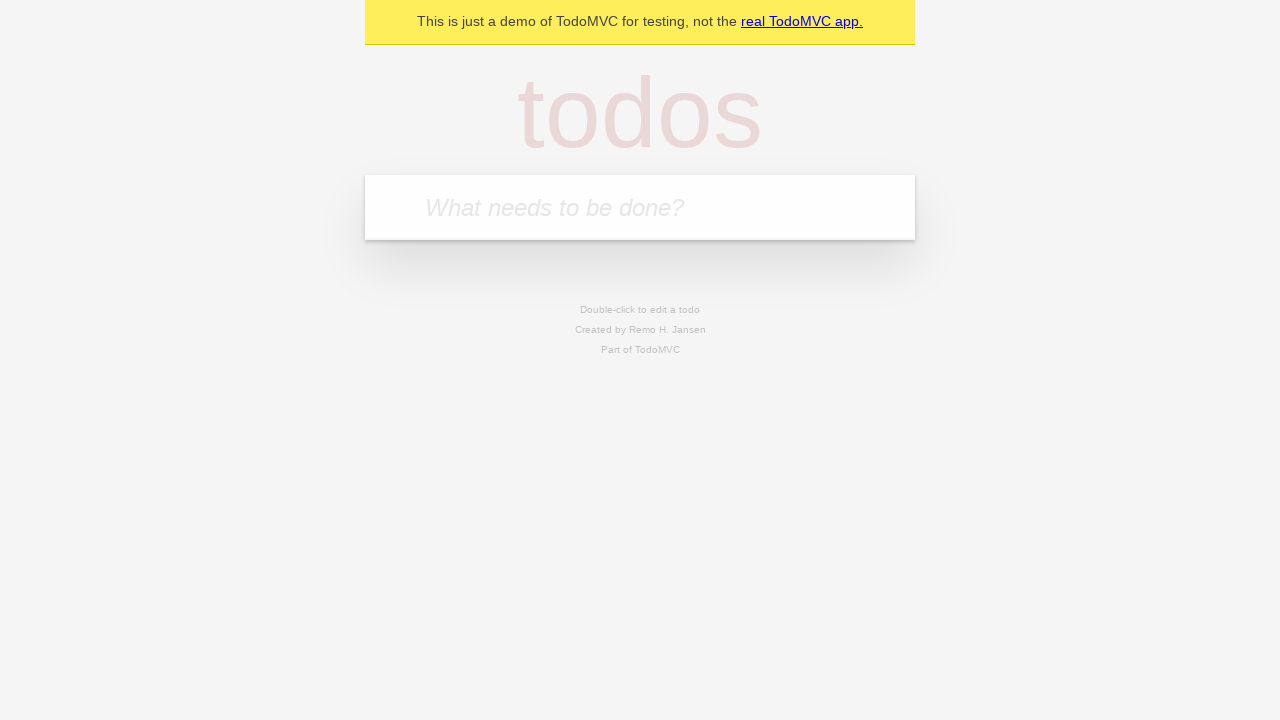

Filled todo input with 'buy some cheese' on internal:attr=[placeholder="What needs to be done?"i]
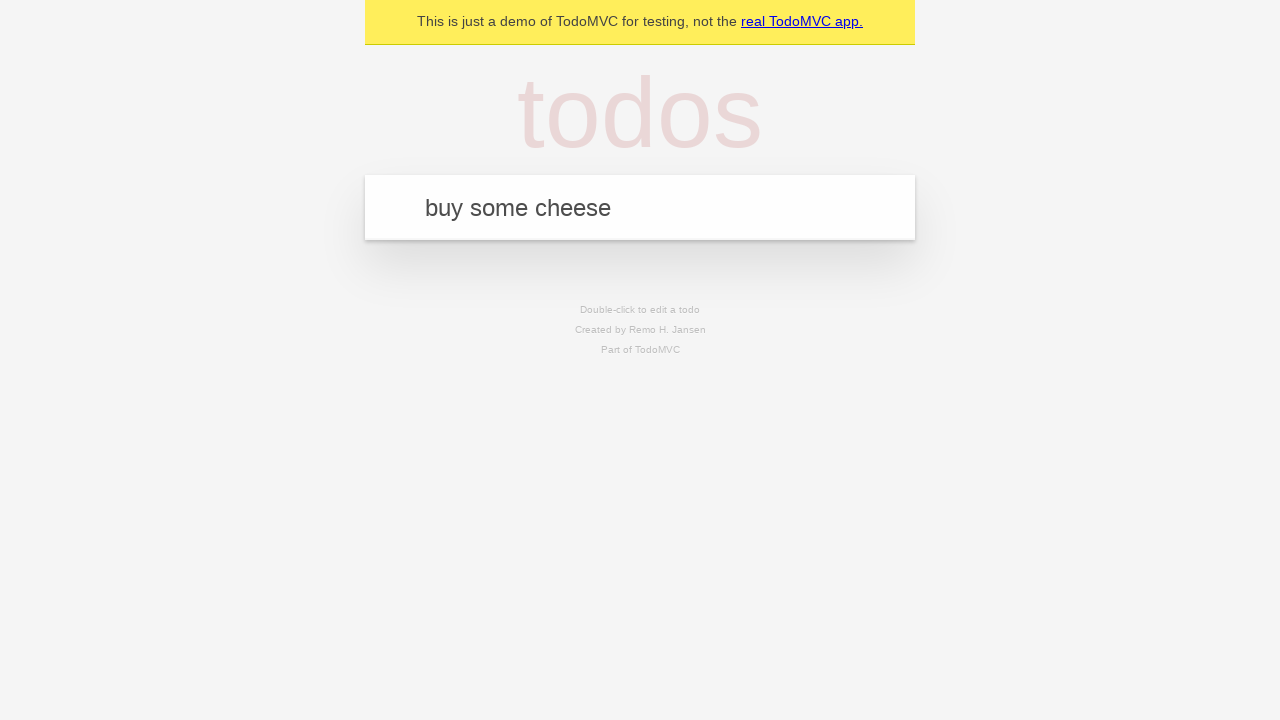

Pressed Enter to add first todo item on internal:attr=[placeholder="What needs to be done?"i]
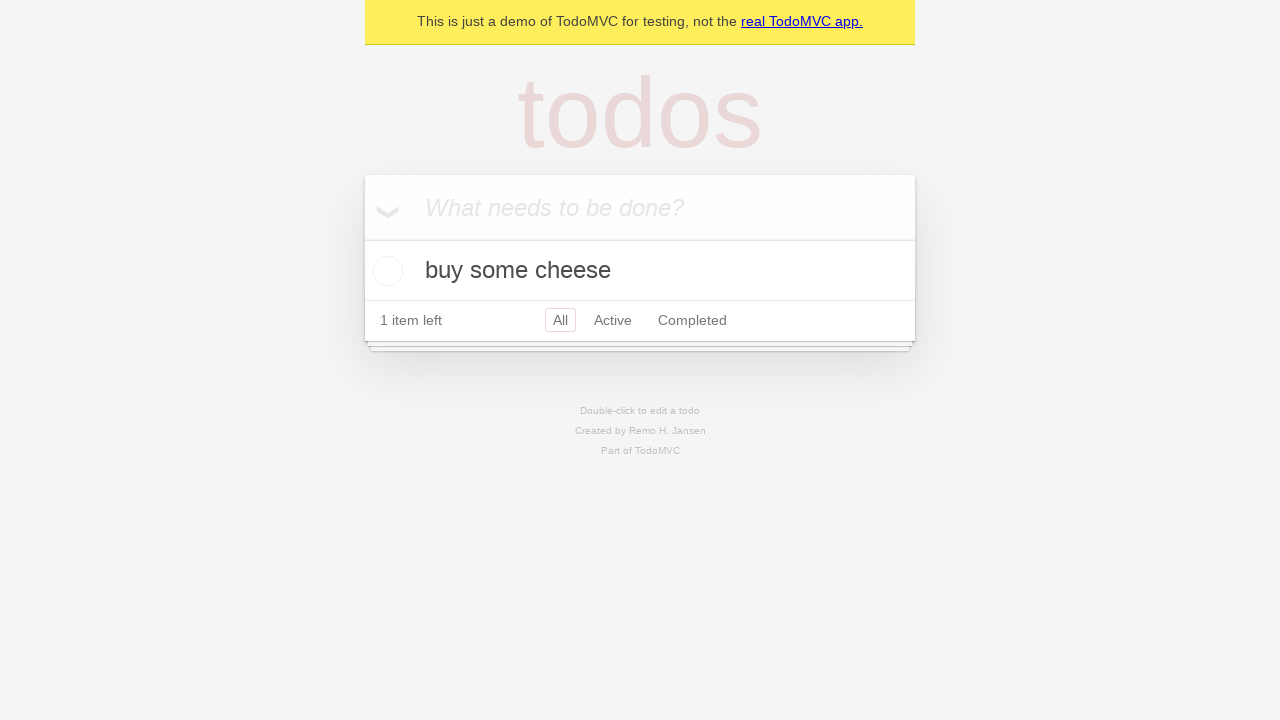

Filled todo input with 'feed the cat' on internal:attr=[placeholder="What needs to be done?"i]
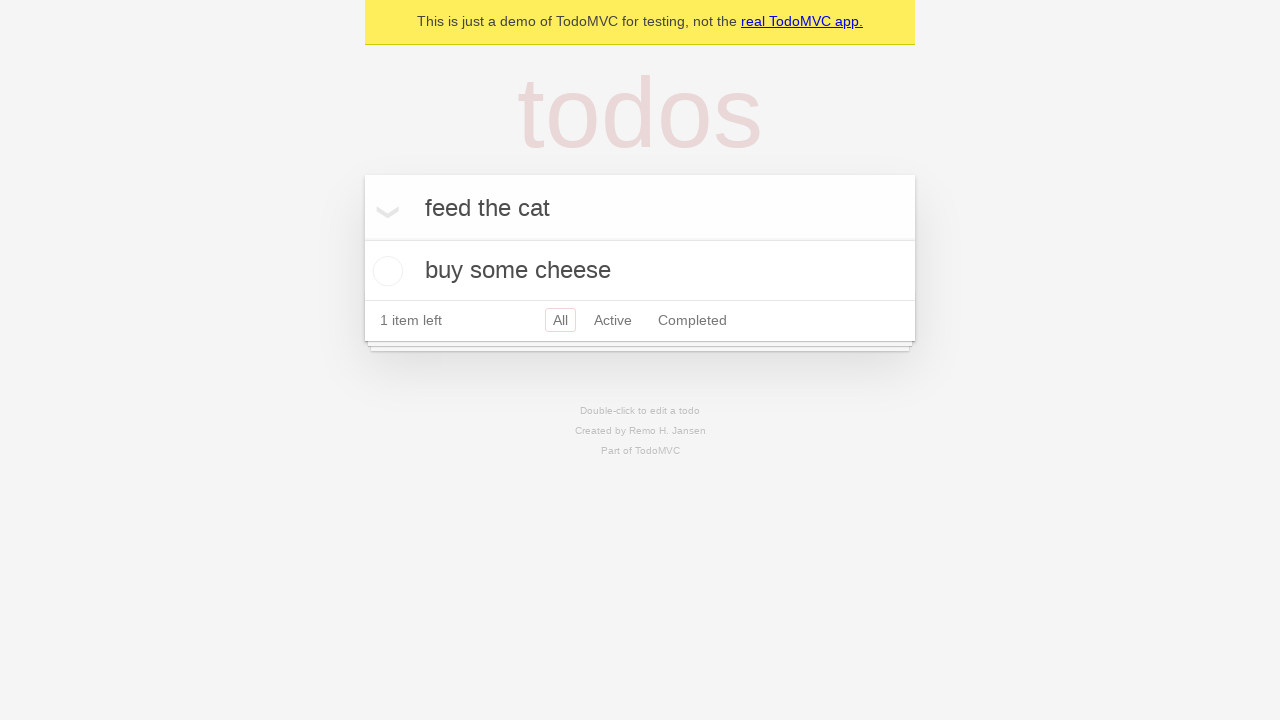

Pressed Enter to add second todo item on internal:attr=[placeholder="What needs to be done?"i]
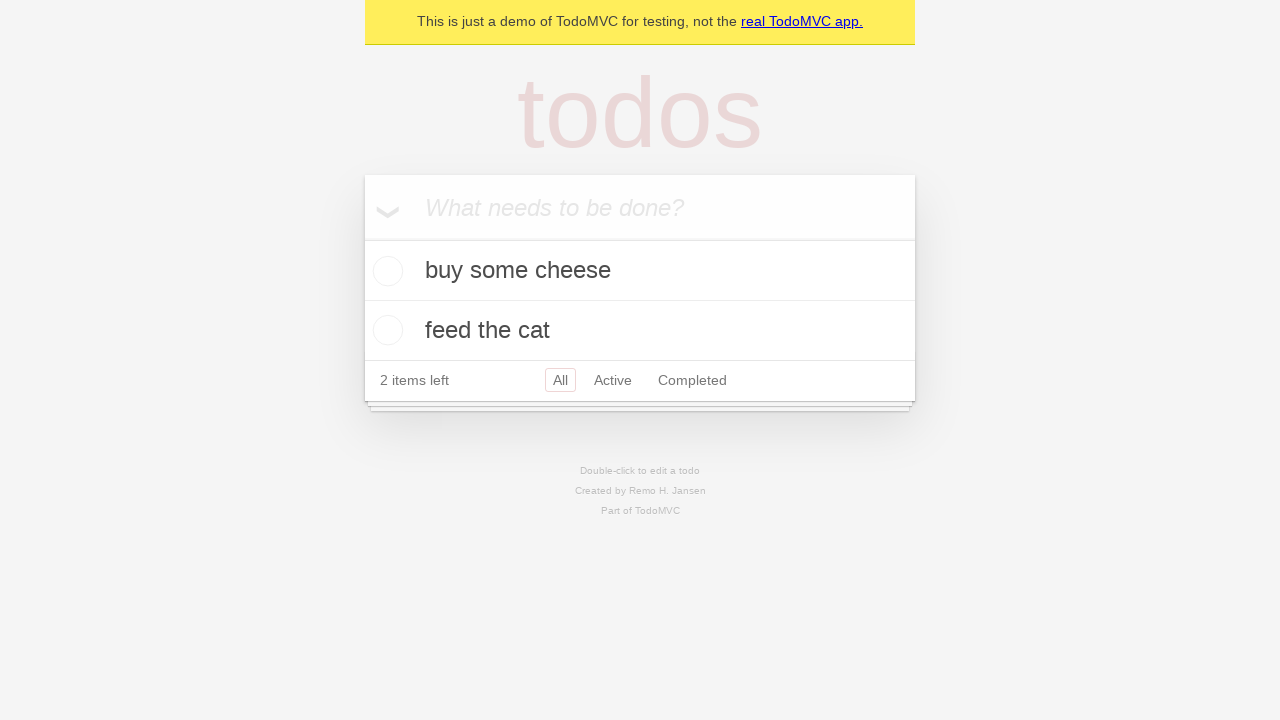

Filled todo input with 'book a doctors appointment' on internal:attr=[placeholder="What needs to be done?"i]
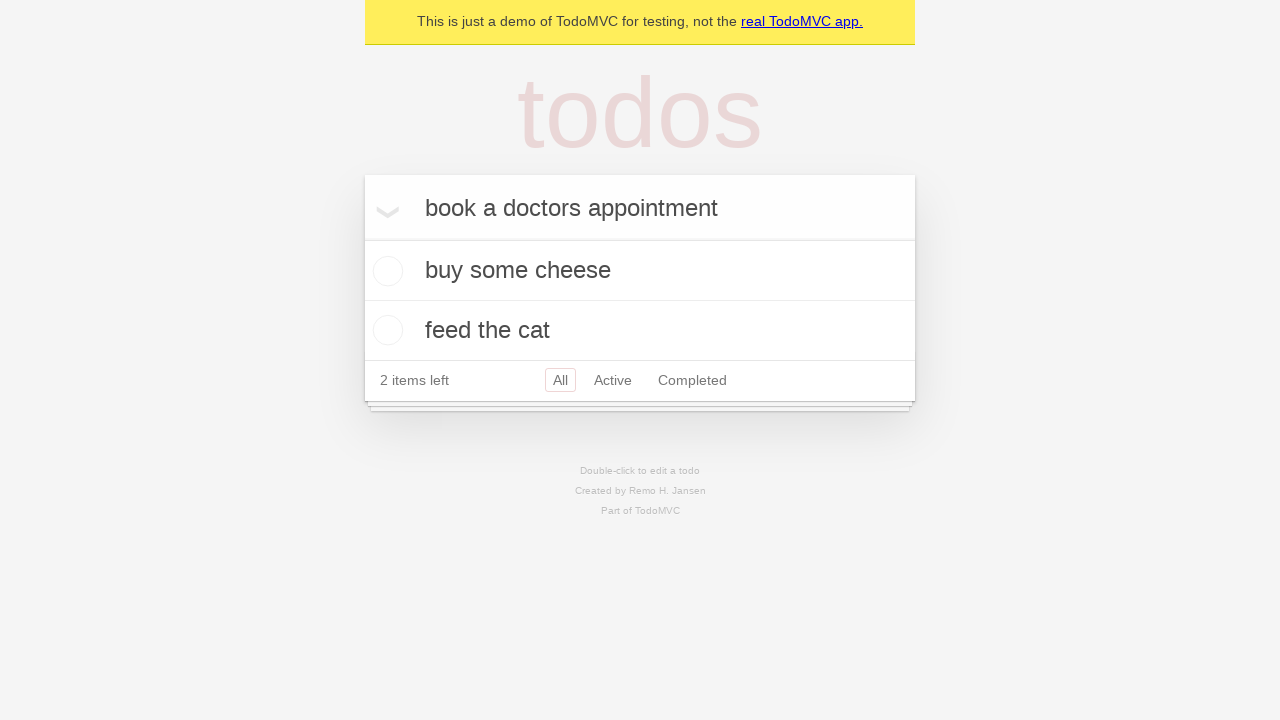

Pressed Enter to add third todo item on internal:attr=[placeholder="What needs to be done?"i]
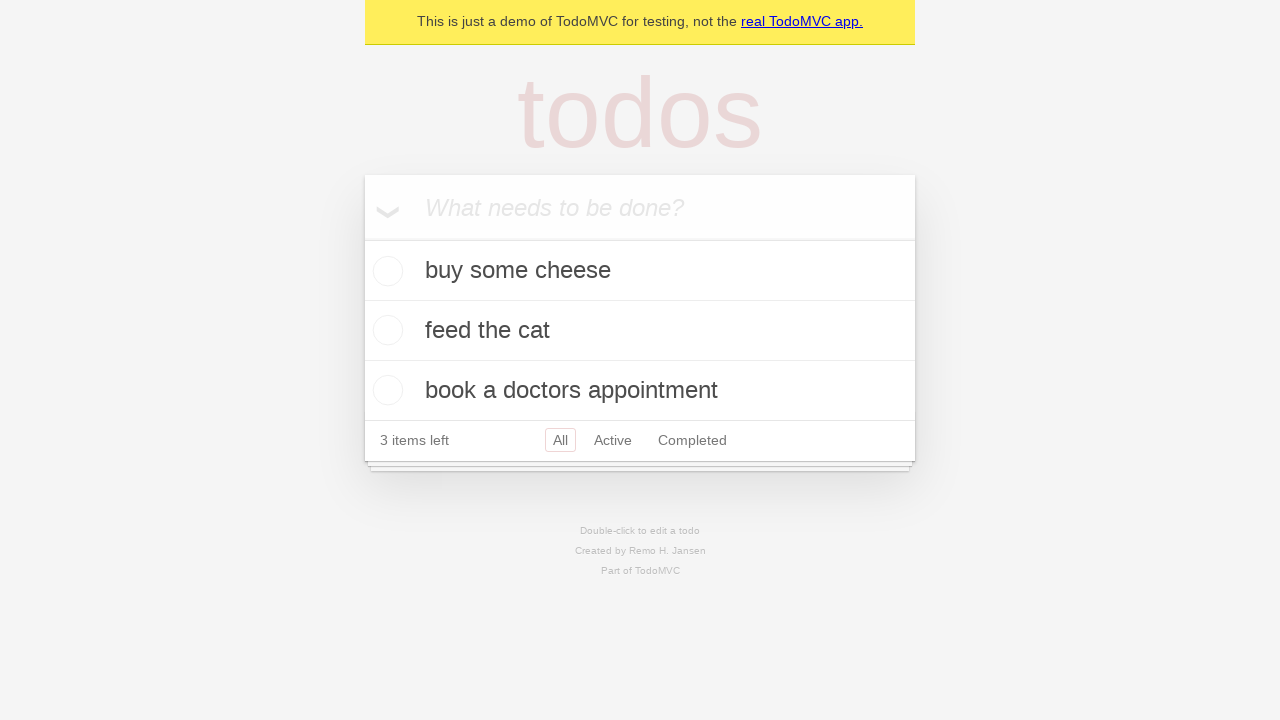

Checked the second todo item to mark it as completed at (385, 330) on internal:testid=[data-testid="todo-item"s] >> nth=1 >> internal:role=checkbox
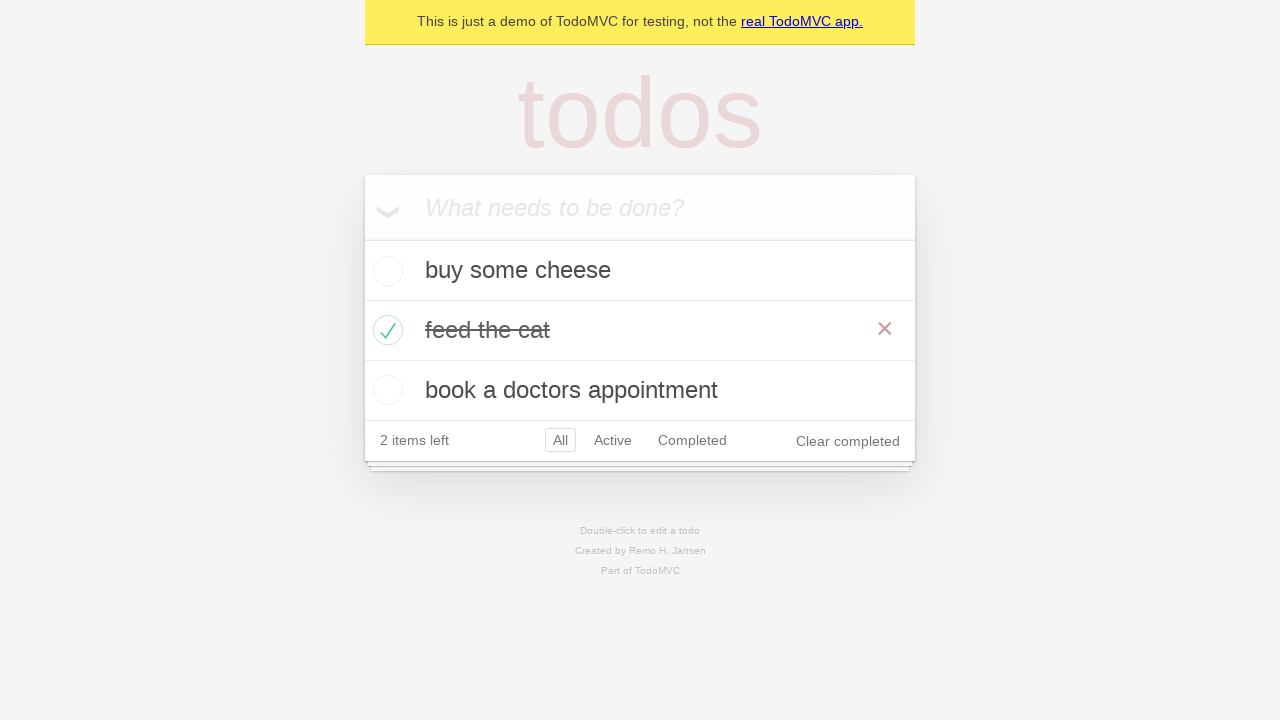

Clicked 'Clear completed' button to remove completed items at (848, 441) on internal:role=button[name="Clear completed"i]
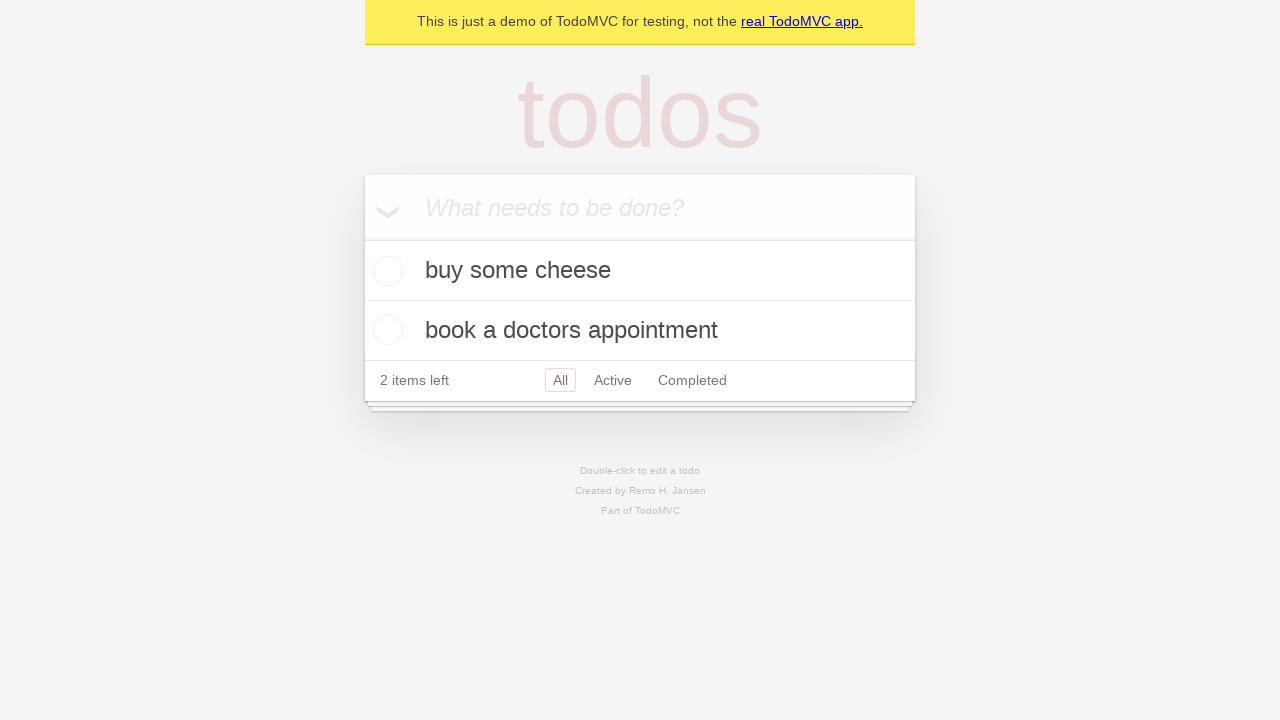

Verified that todo items are still present after clearing completed items
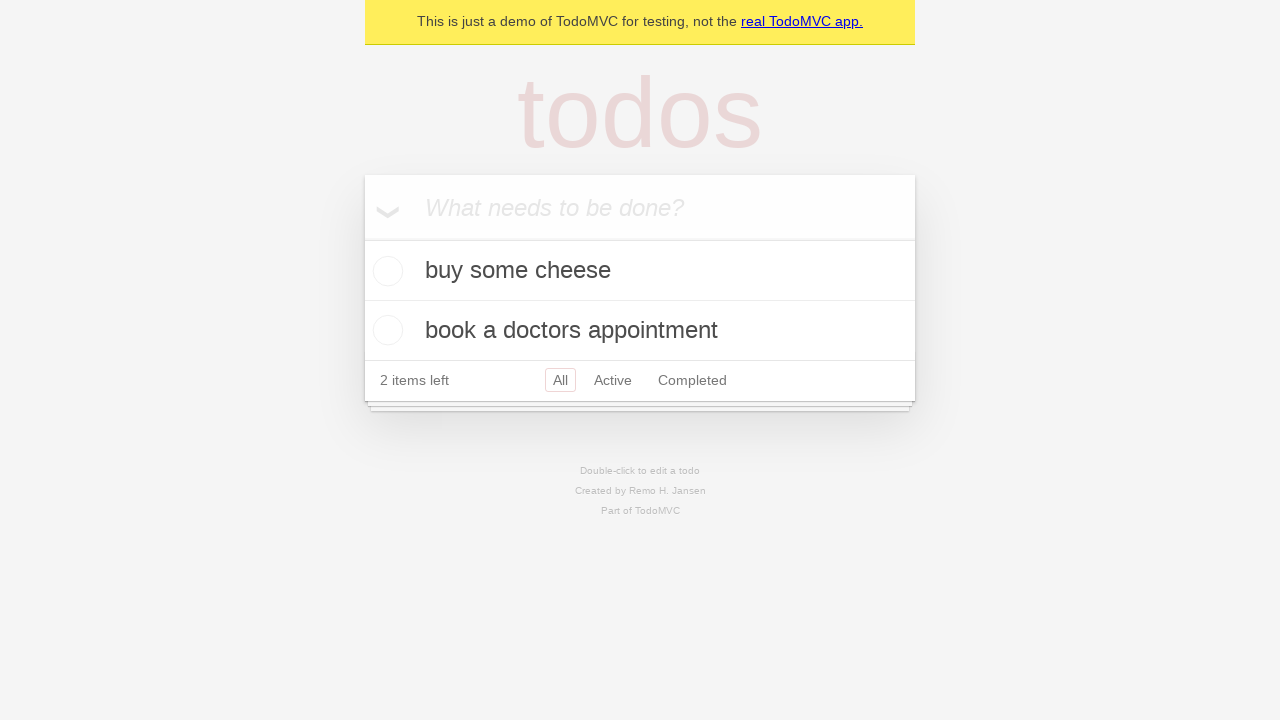

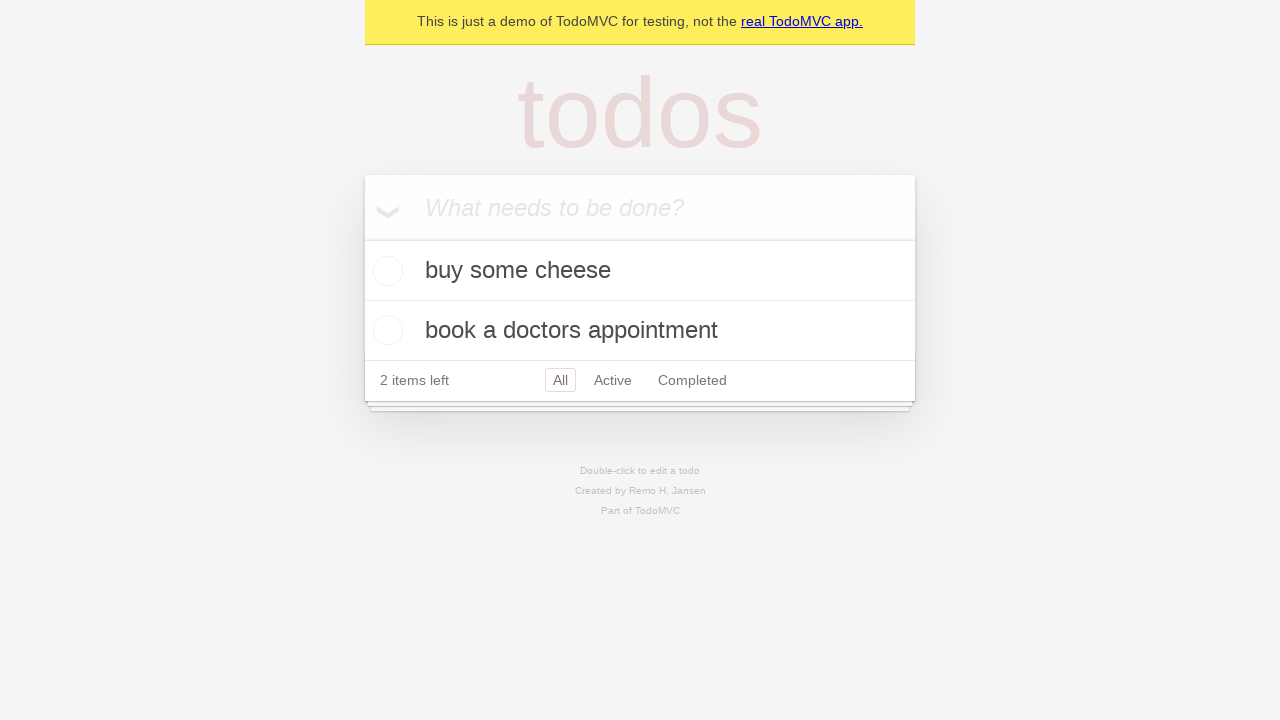